Tests dropdown selection functionality for birthday fields using various selection methods

Starting URL: https://www.automationtestinginsider.com/2019/08/student-registration-form.html

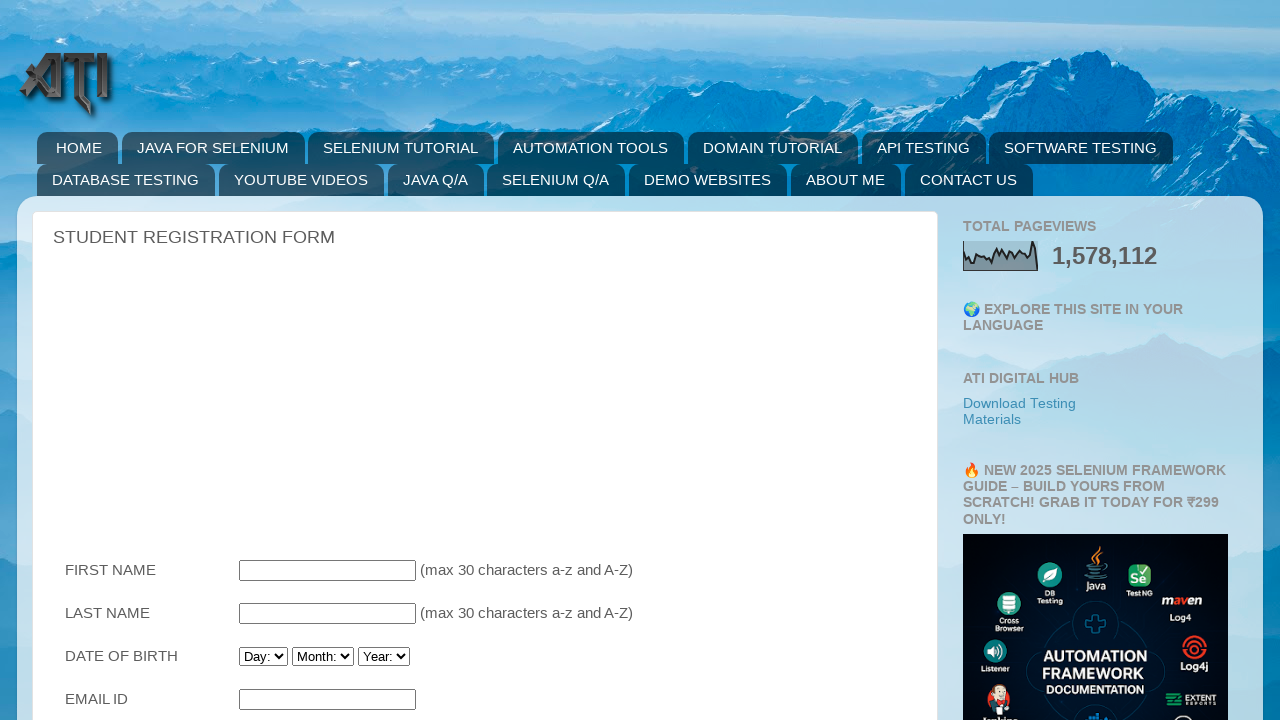

Selected day 22 from birthday day dropdown by index on #Birthday_Day
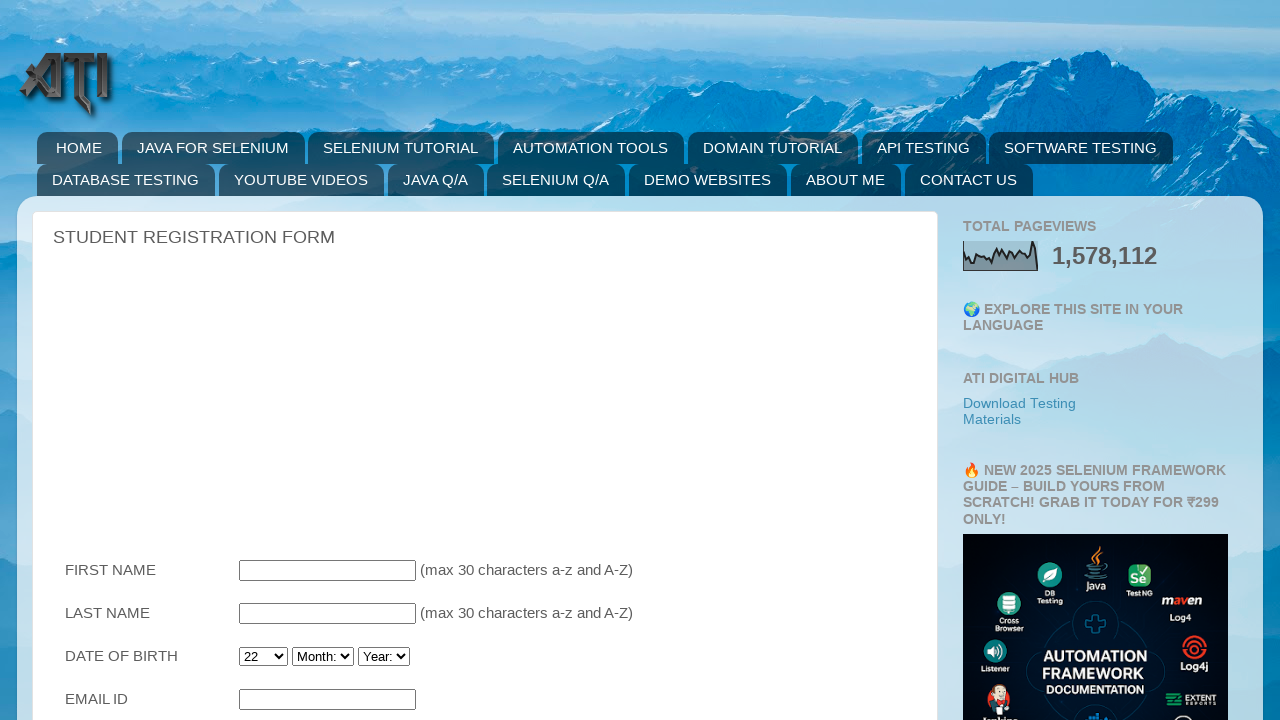

Selected December from birthday month dropdown on #Birthday_Month
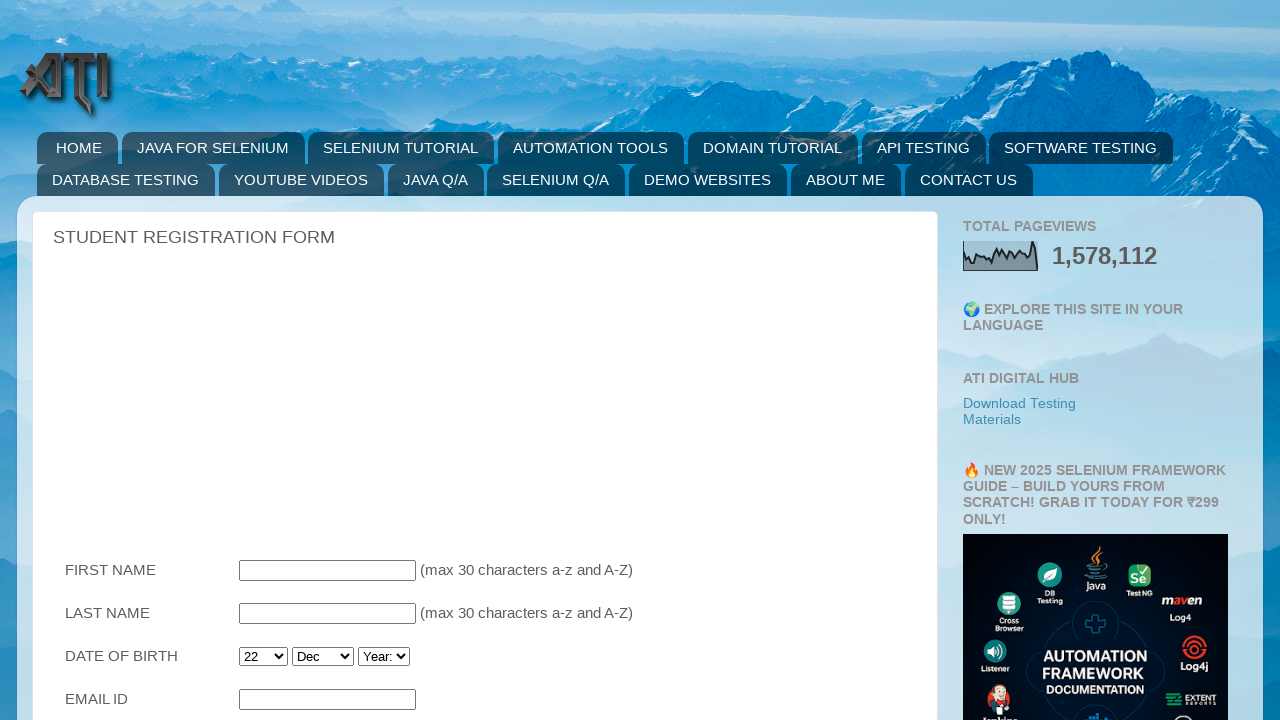

Selected January from birthday month dropdown on #Birthday_Month
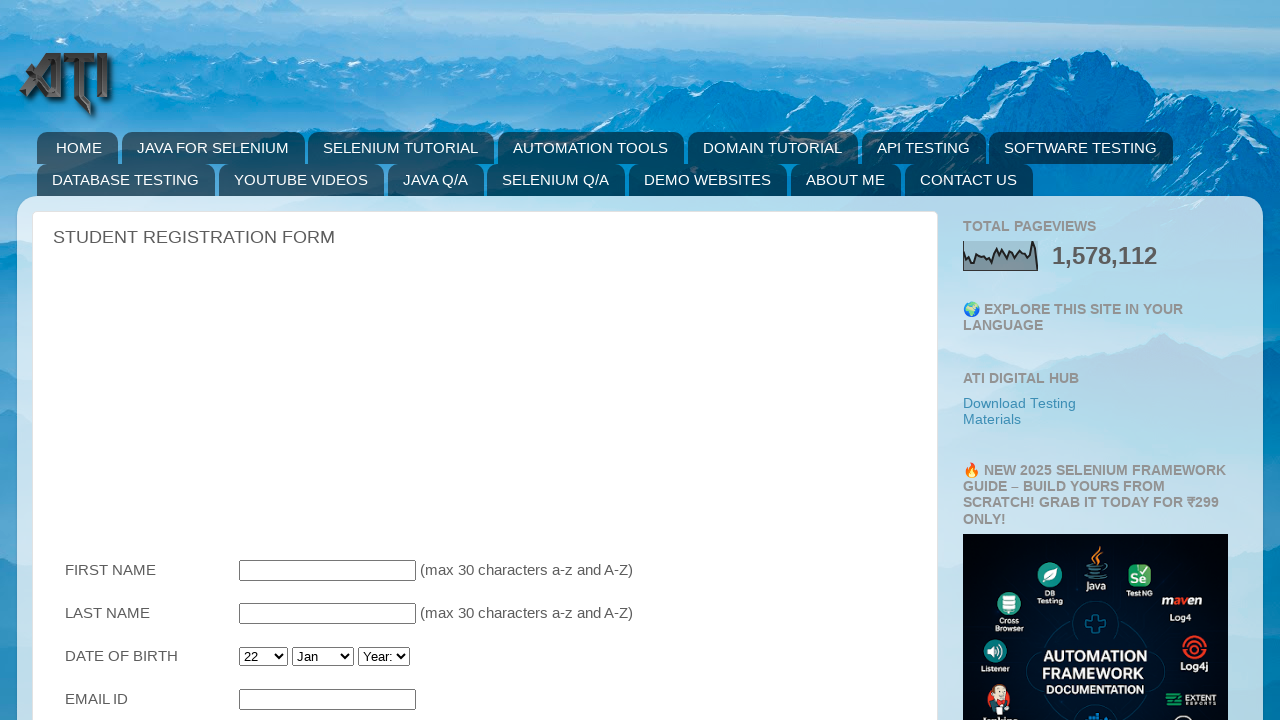

Selected February from birthday month dropdown on #Birthday_Month
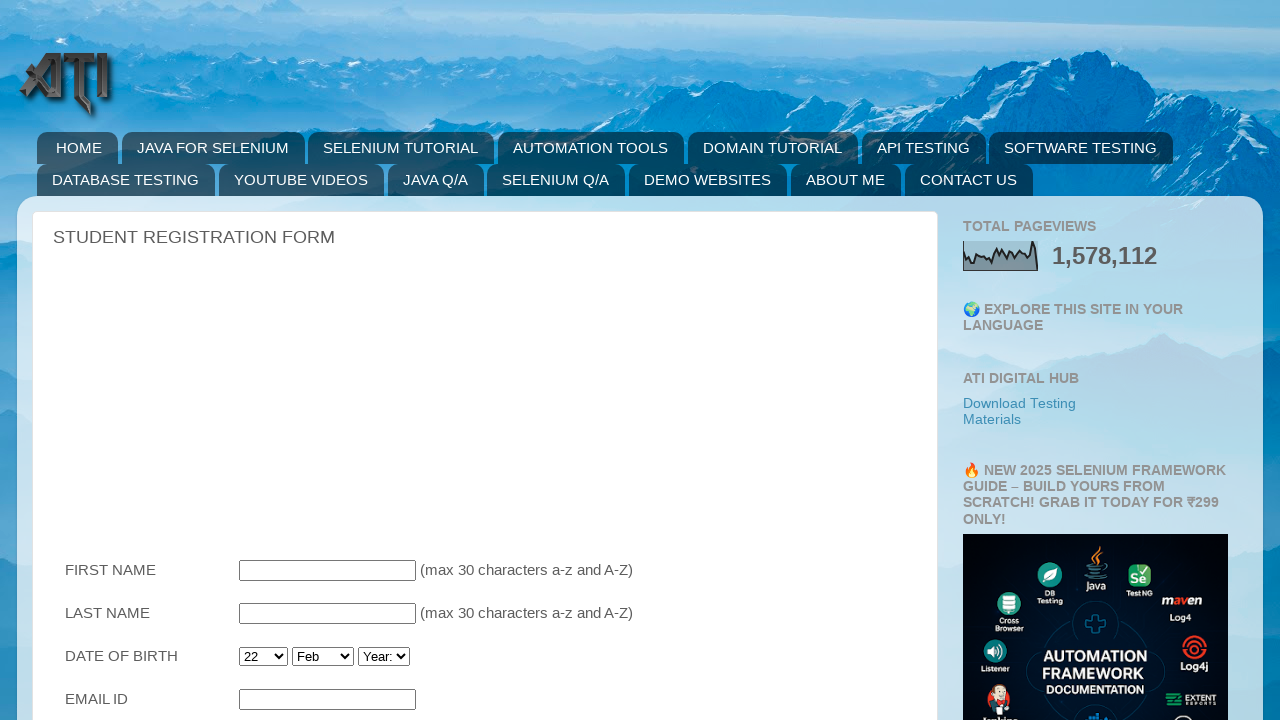

Selected year 1995 from birthday year dropdown by label on #Birthday_Year
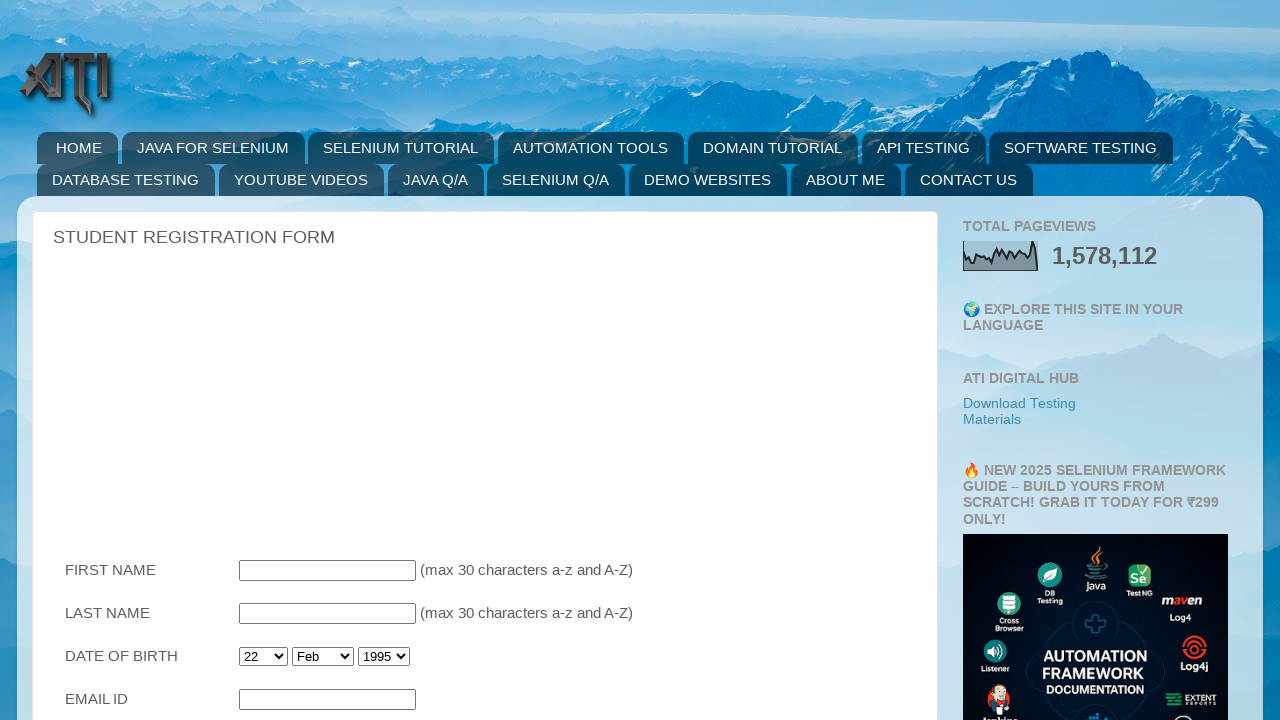

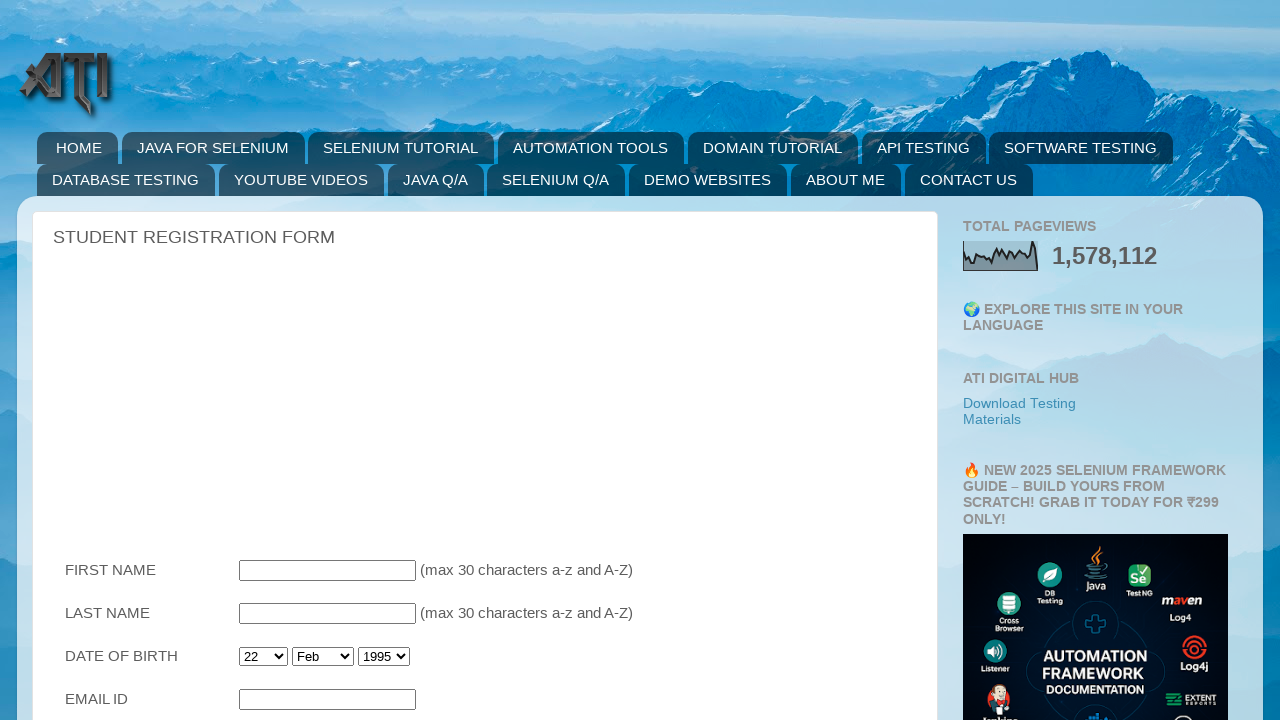